Tests that entered text is trimmed when editing a todo item

Starting URL: https://demo.playwright.dev/todomvc

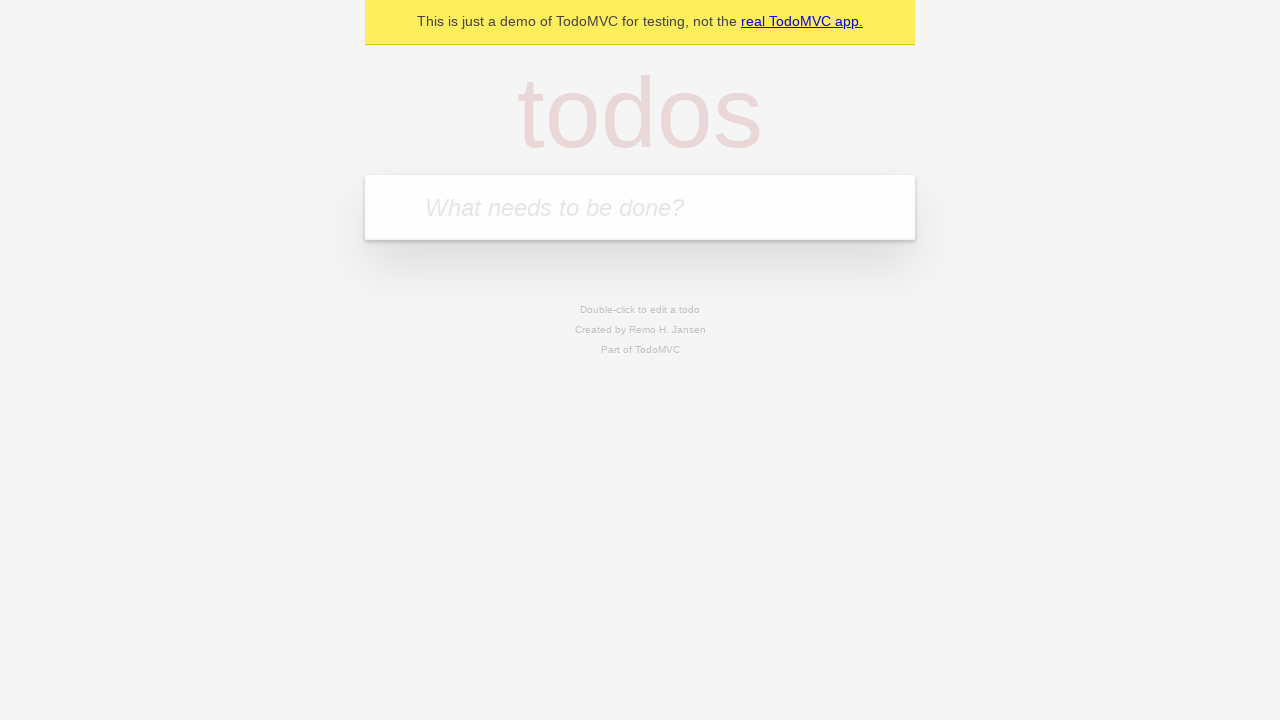

Filled new todo input with 'buy some cheese' on .new-todo
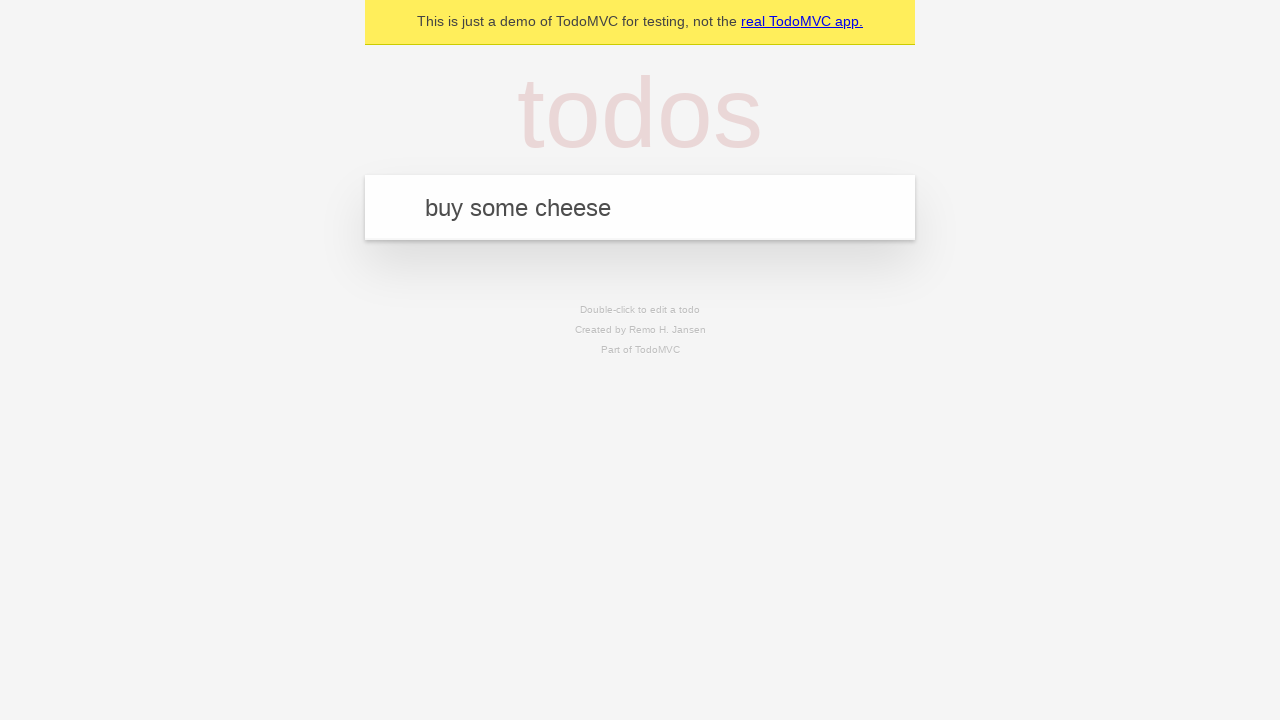

Pressed Enter to add first todo item on .new-todo
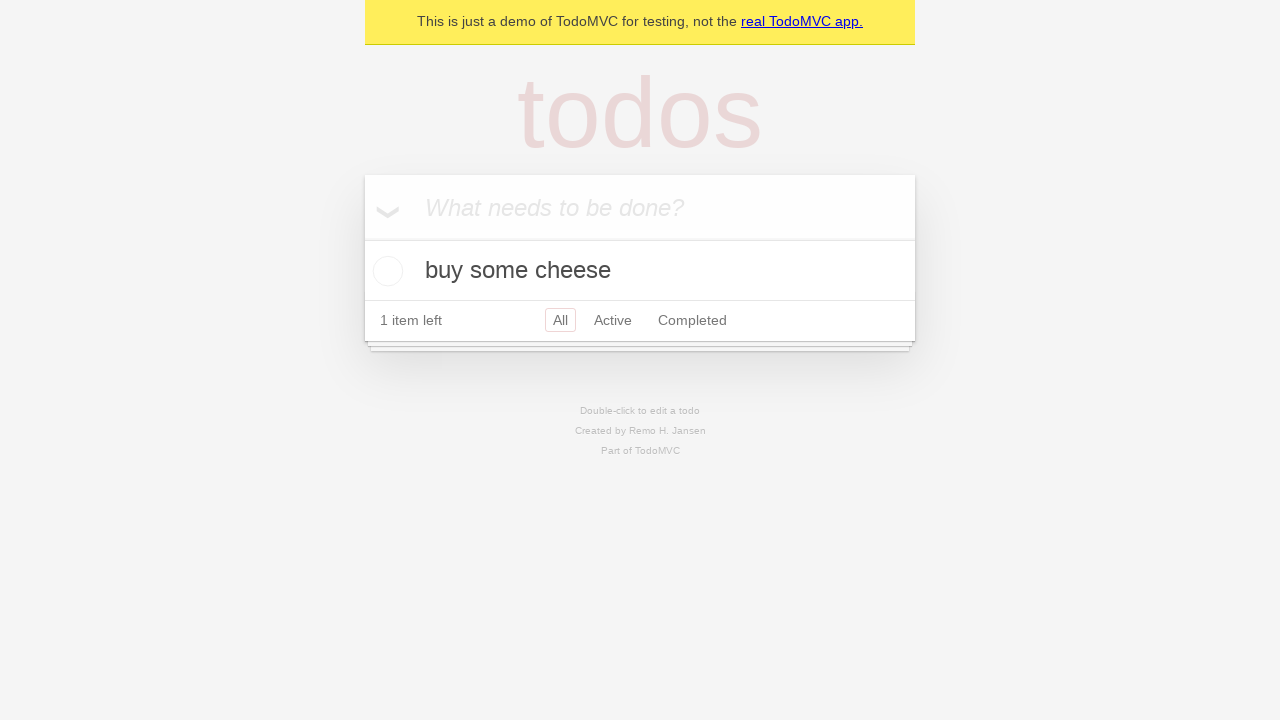

Filled new todo input with 'feed the cat' on .new-todo
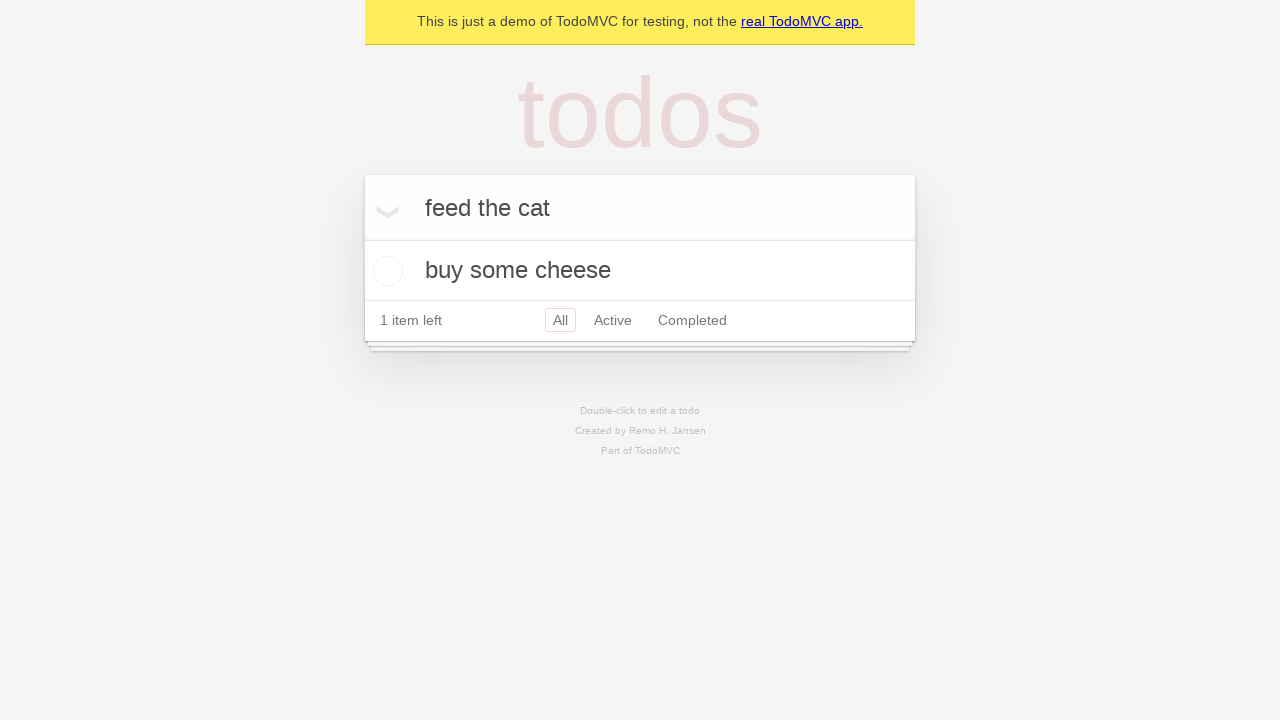

Pressed Enter to add second todo item on .new-todo
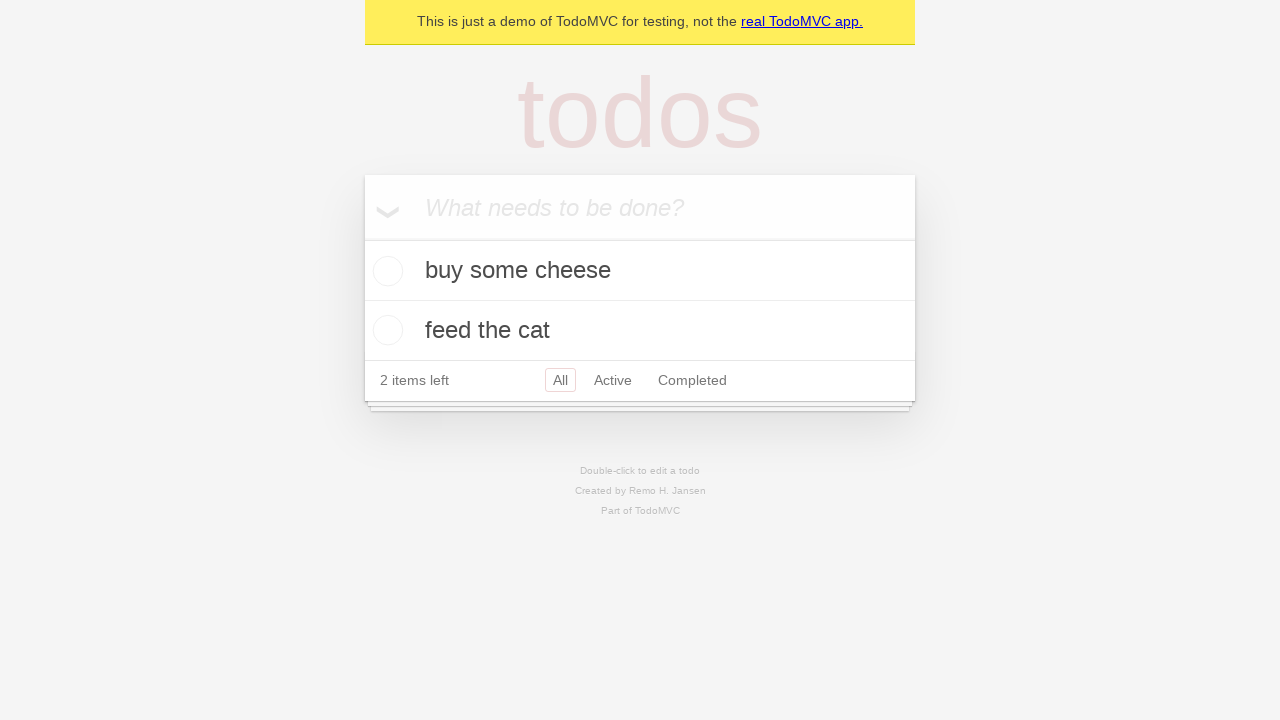

Filled new todo input with 'book a doctors appointment' on .new-todo
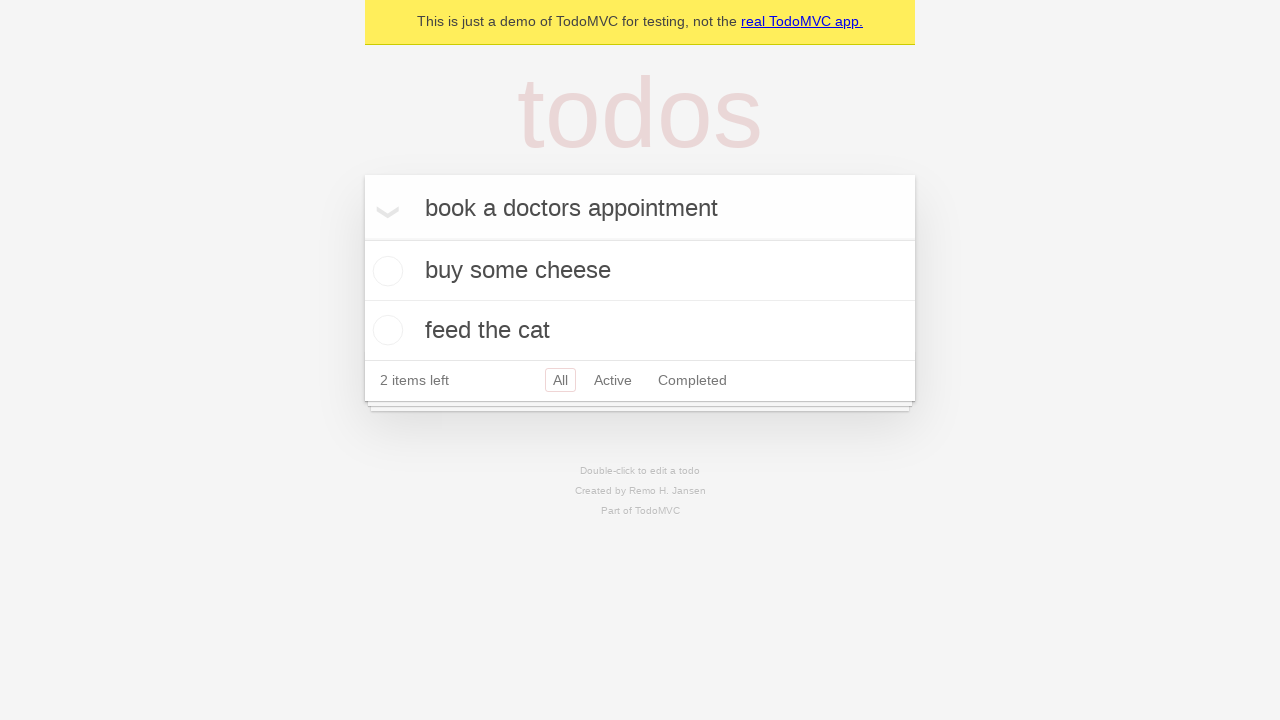

Pressed Enter to add third todo item on .new-todo
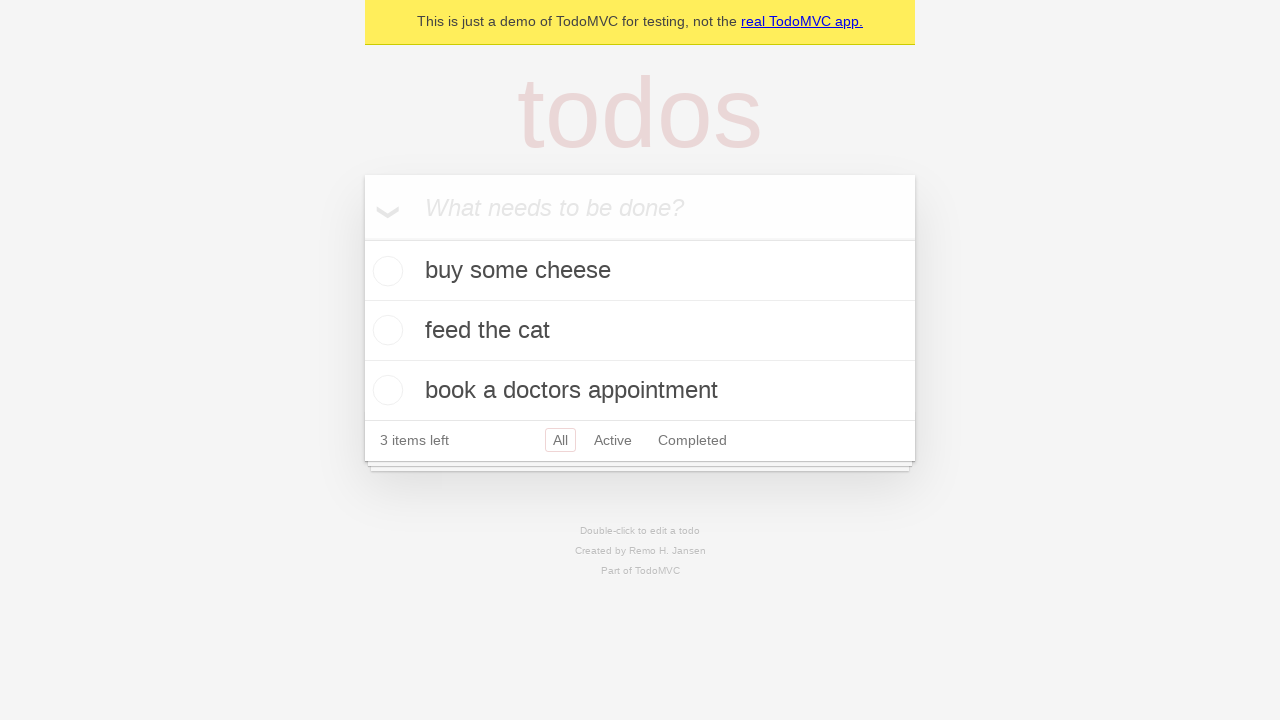

Waited for third todo item to appear in list
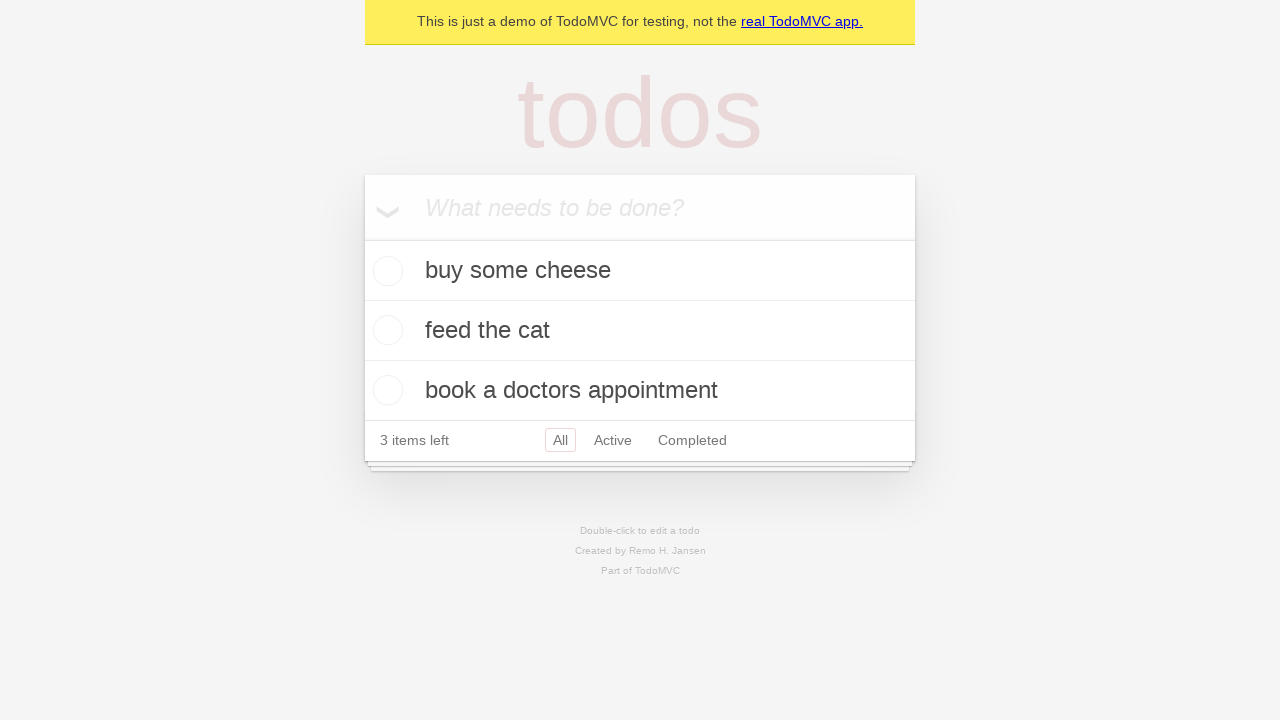

Double-clicked second todo item to enter edit mode at (640, 331) on .todo-list li >> nth=1
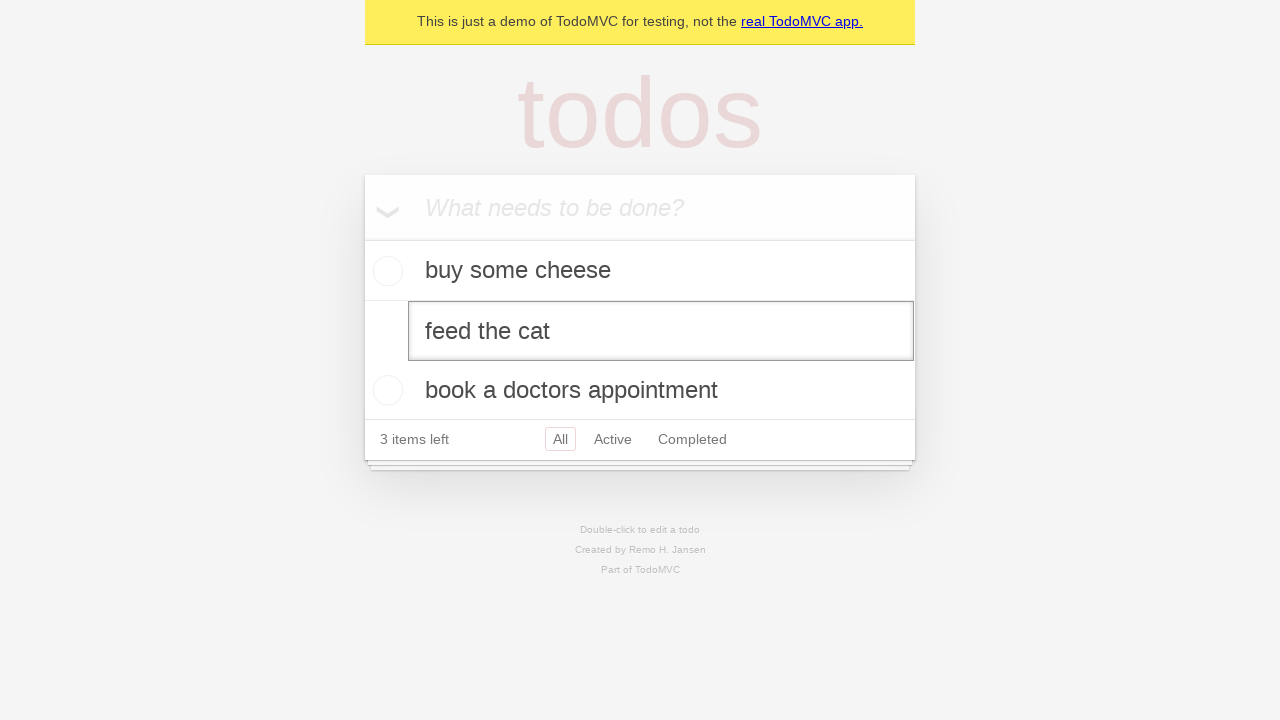

Filled edit field with text containing leading and trailing whitespace on .todo-list li >> nth=1 >> .edit
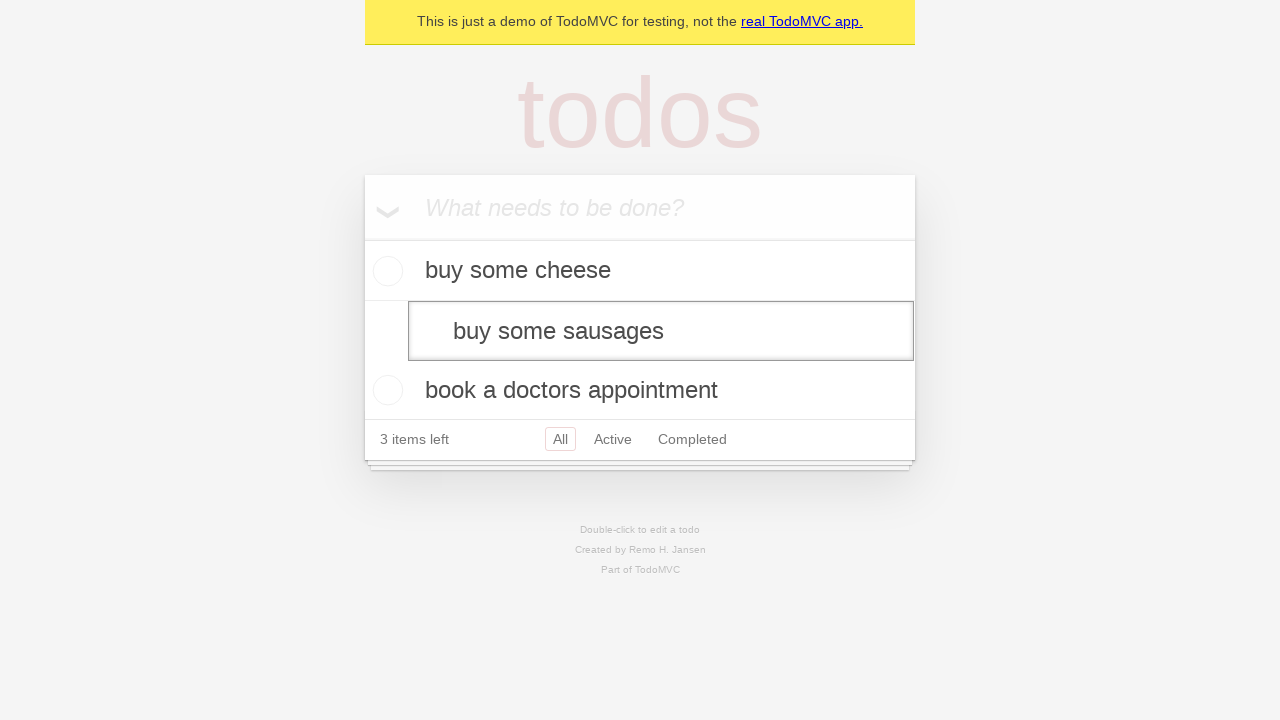

Pressed Enter to save edited todo, expecting text to be trimmed on .todo-list li >> nth=1 >> .edit
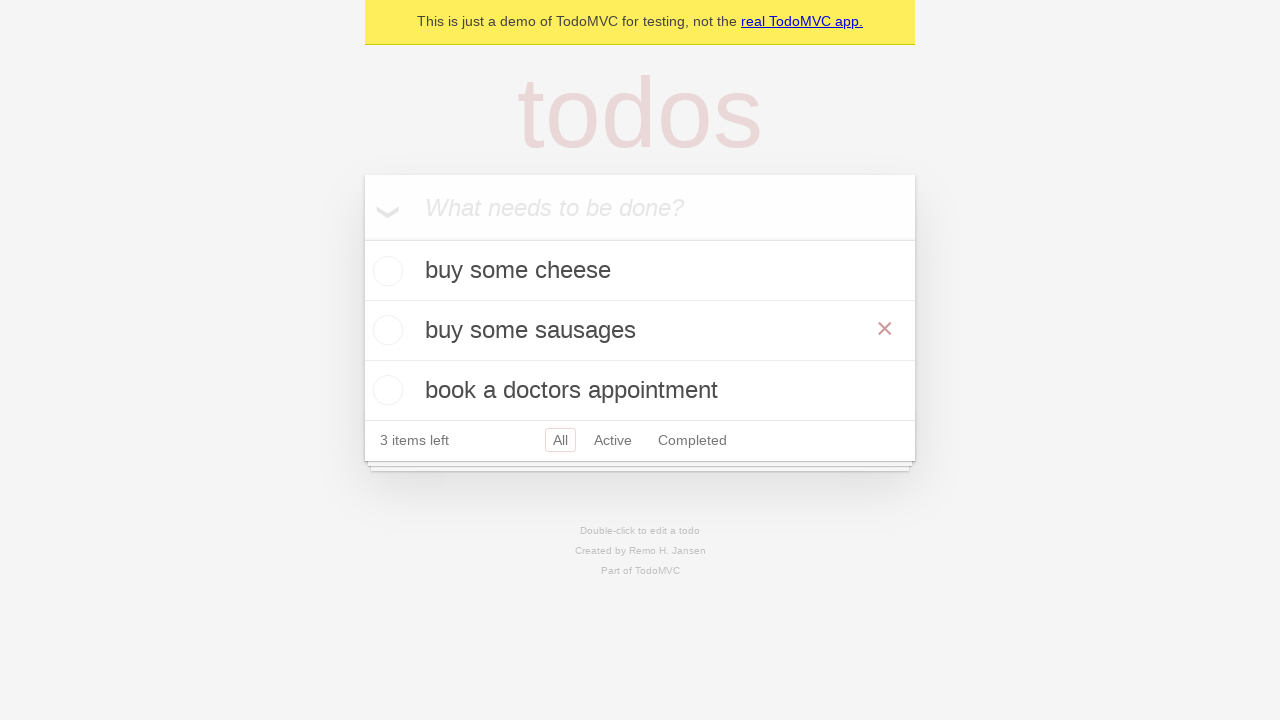

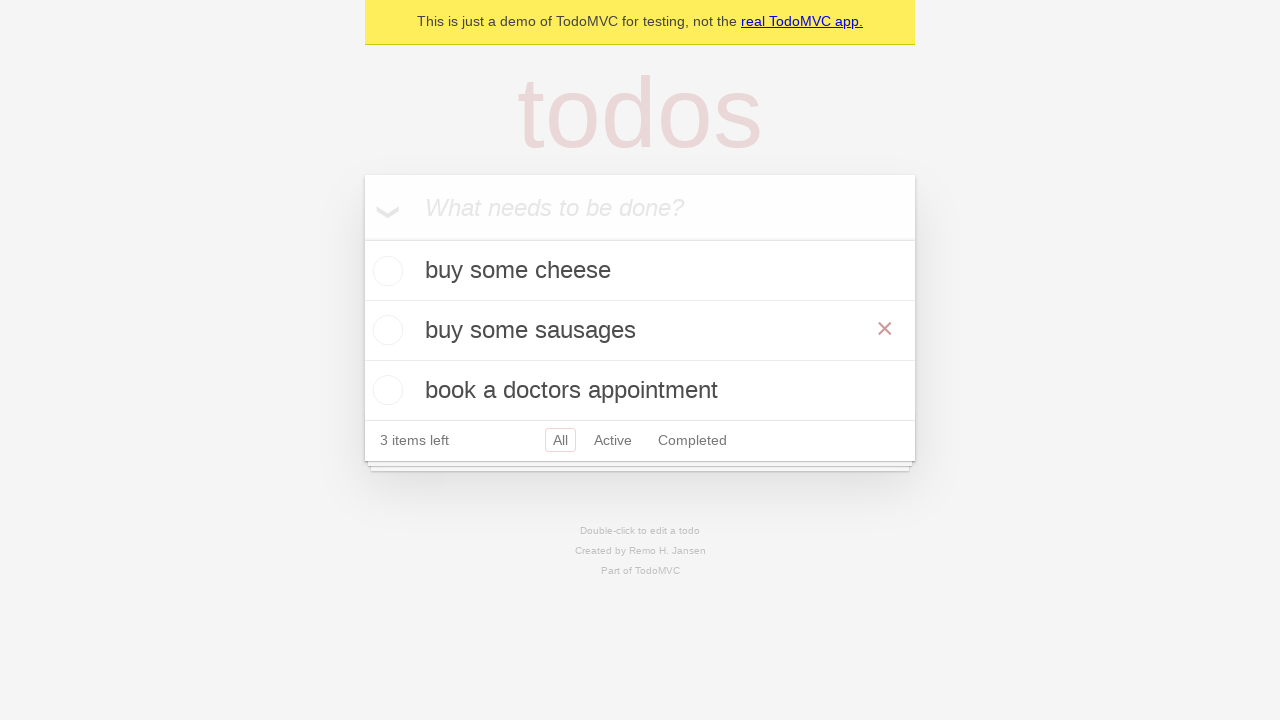